Tests add to cart functionality by selecting a product, navigating to product page, adding to cart, accepting alert, and verifying product appears in cart

Starting URL: https://www.demoblaze.com

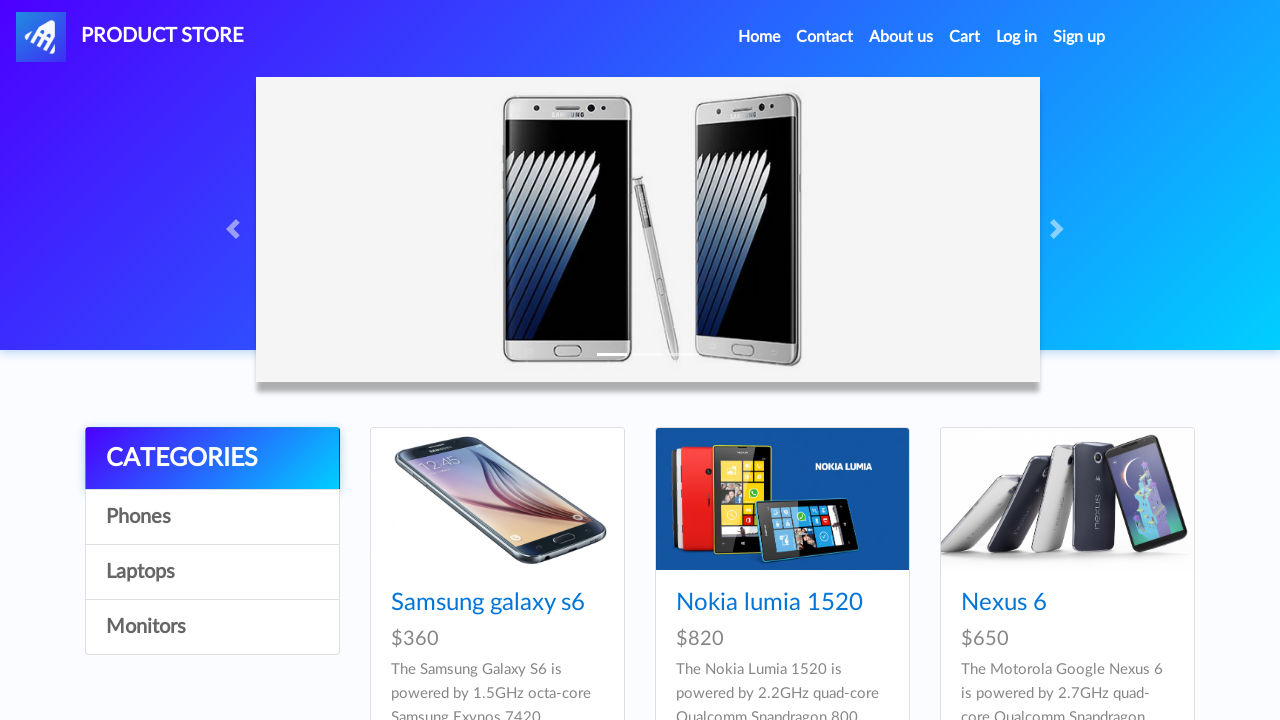

Waited for products to load on DemoBlaze homepage
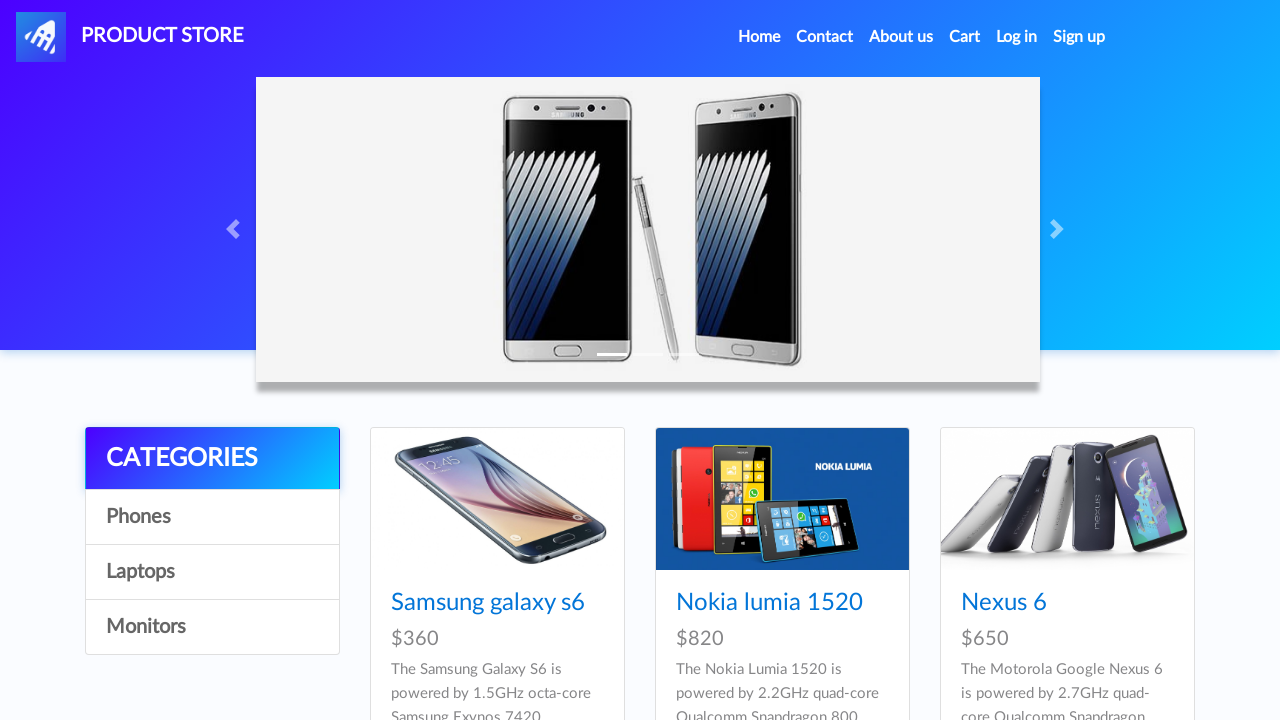

Clicked on first product to navigate to product page at (488, 603) on .card-title a >> nth=0
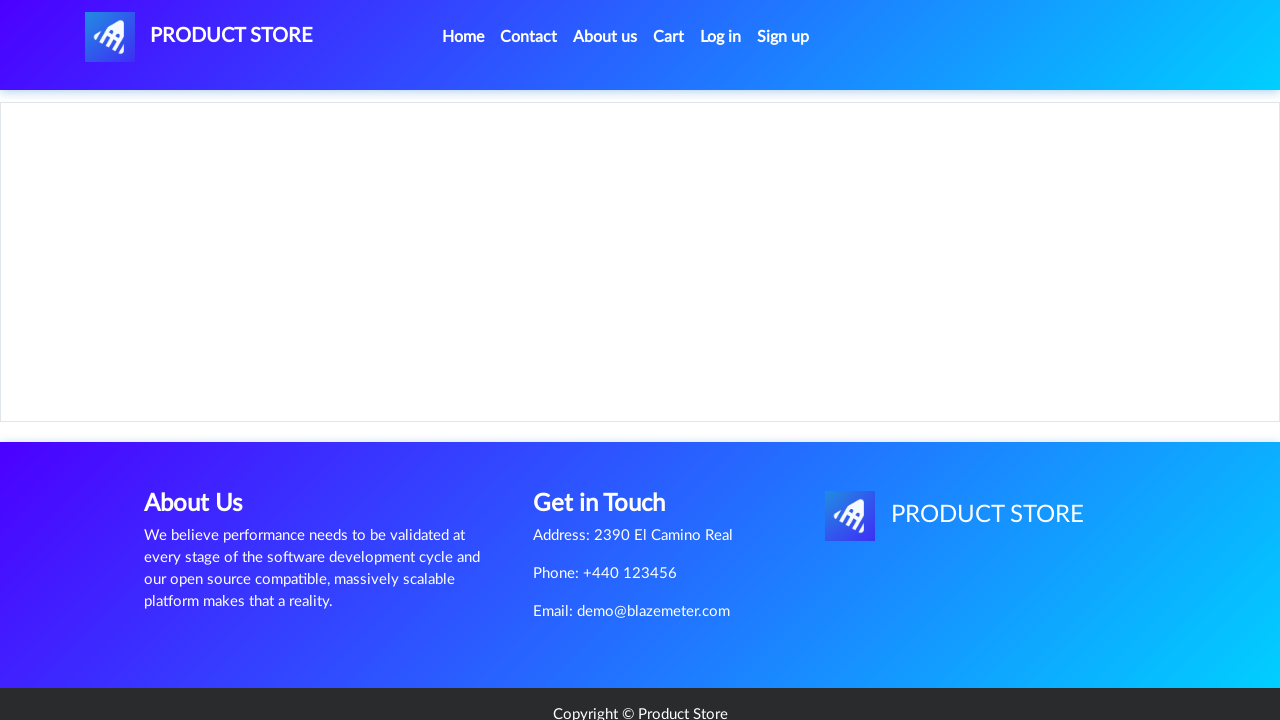

Product page loaded with 'Add to cart' button visible
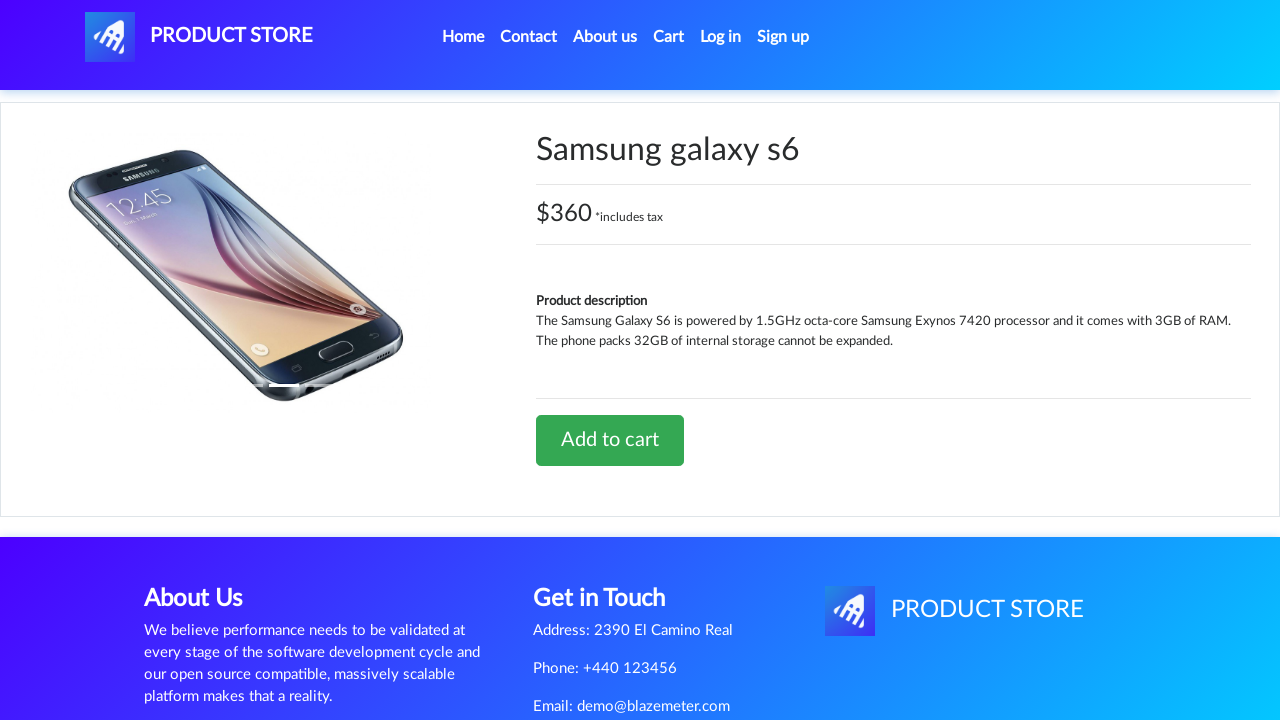

Clicked 'Add to cart' button on product page at (610, 440) on .btn-success:has-text('Add to cart')
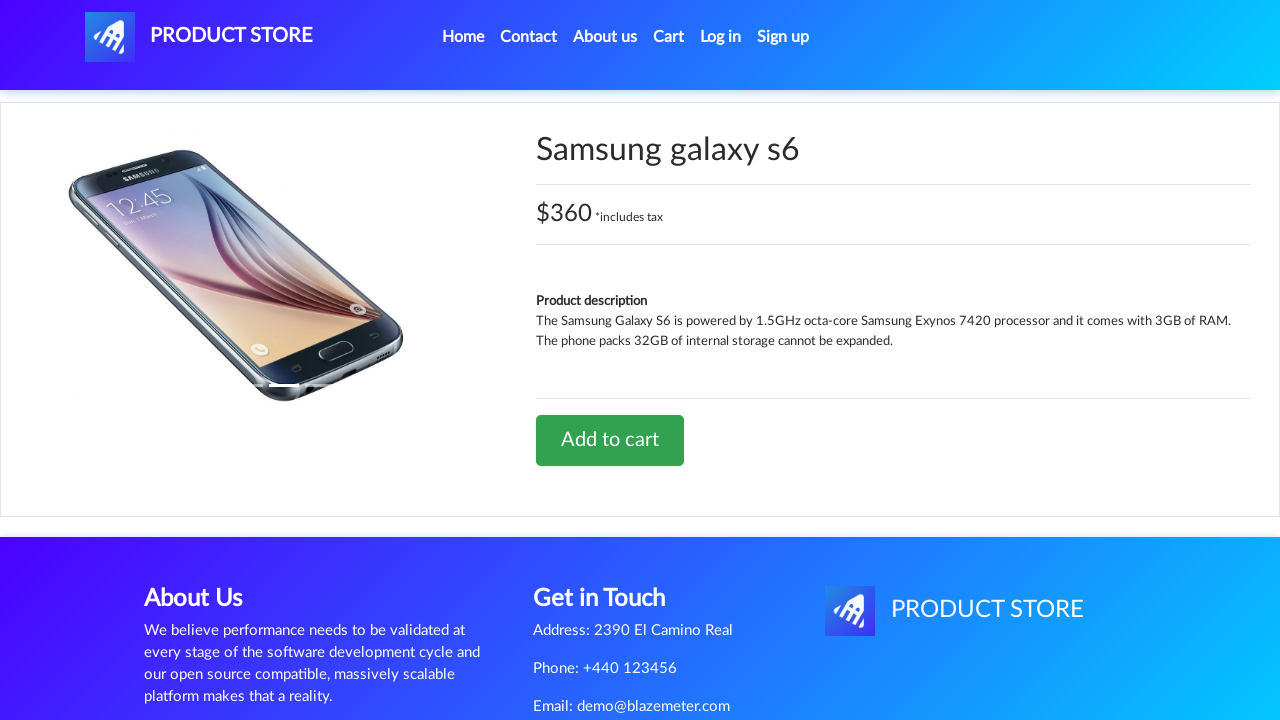

Set up alert handler to automatically accept confirmation
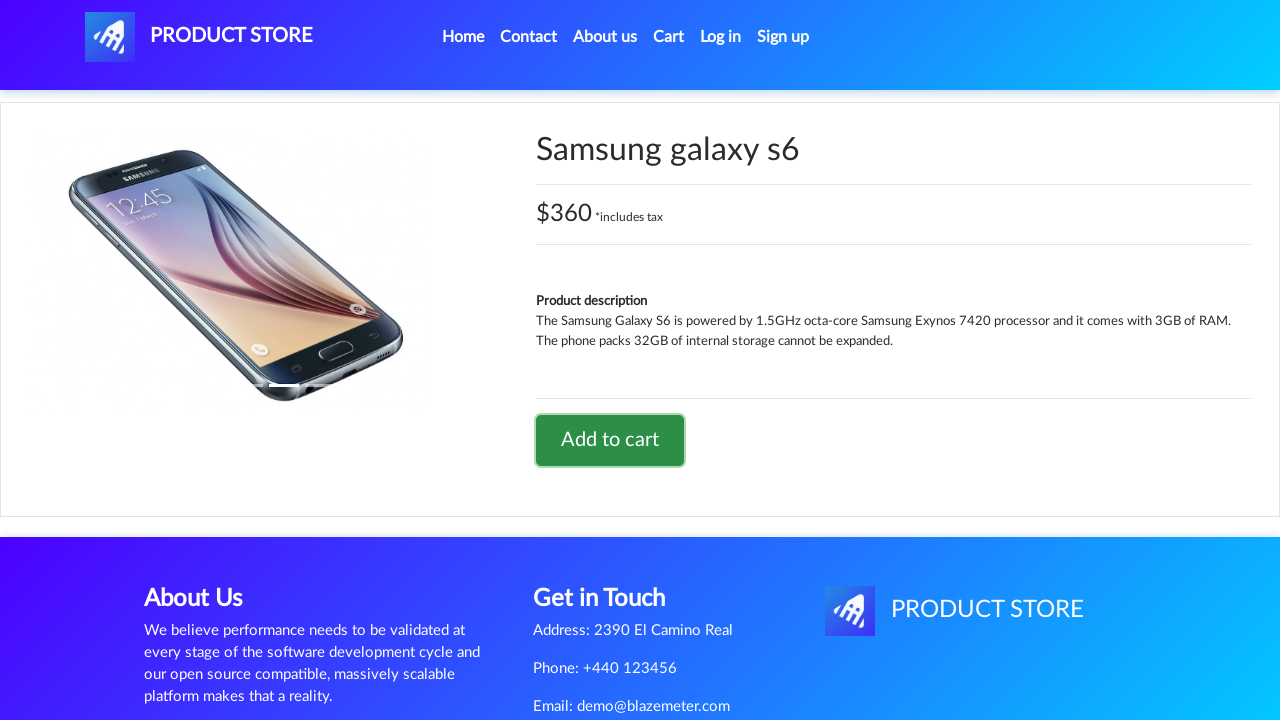

Waited for alert confirmation to process
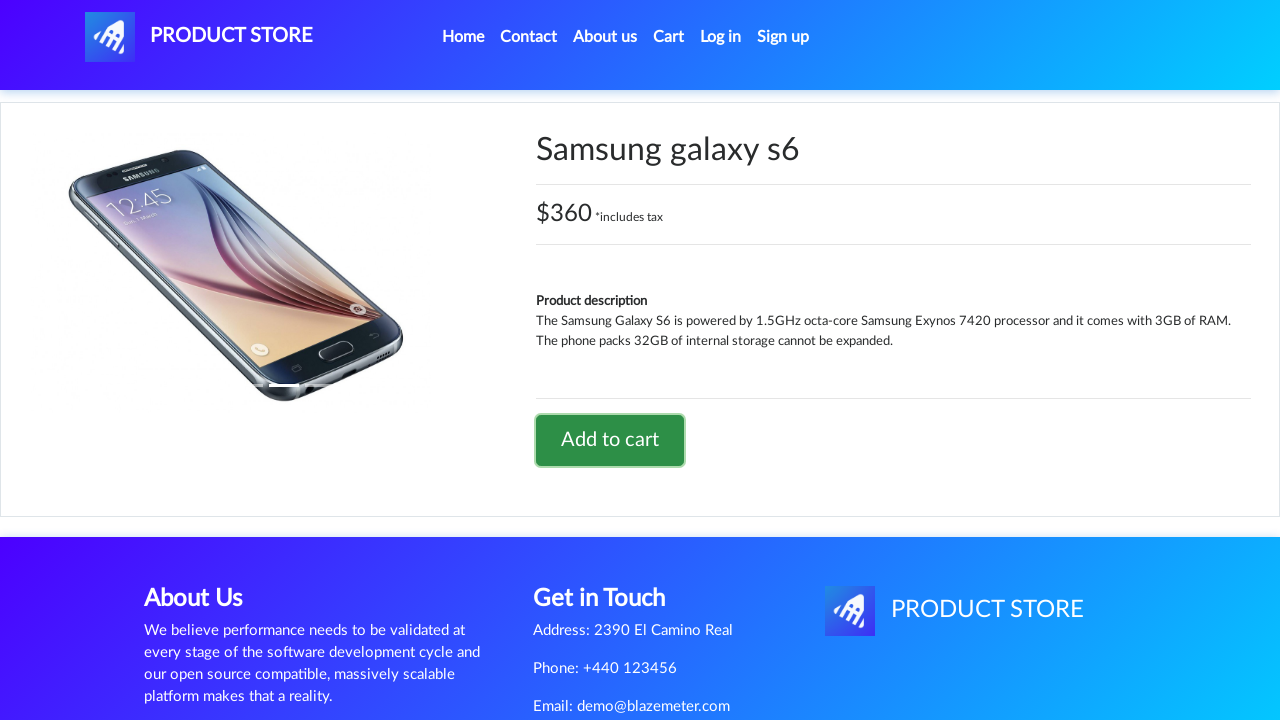

Clicked cart navigation button to view shopping cart at (669, 37) on #cartur
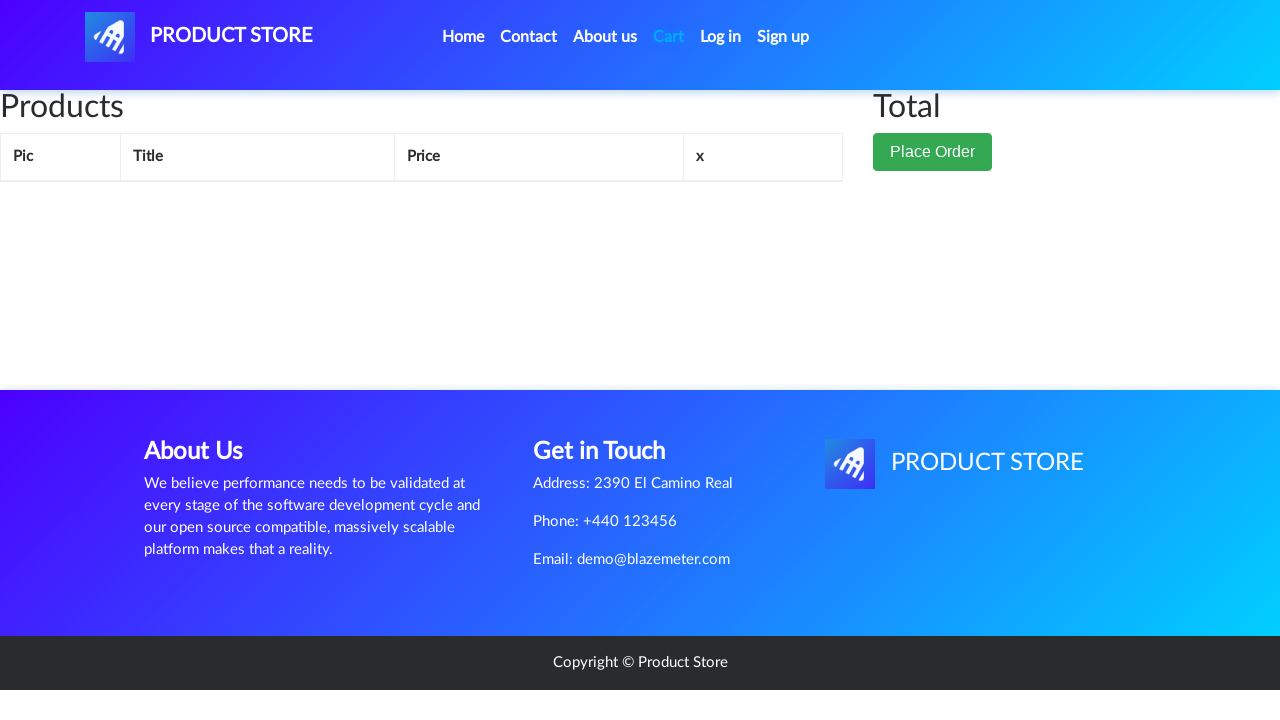

Verified product appears in cart with success indicator
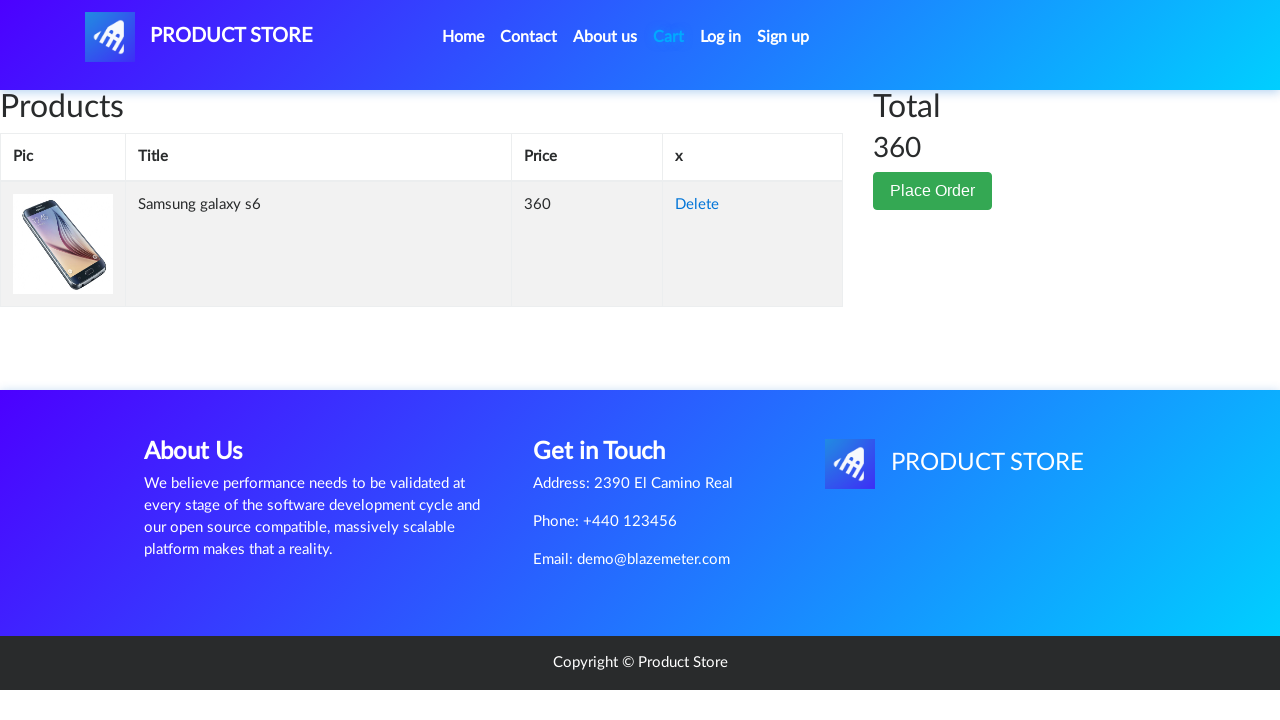

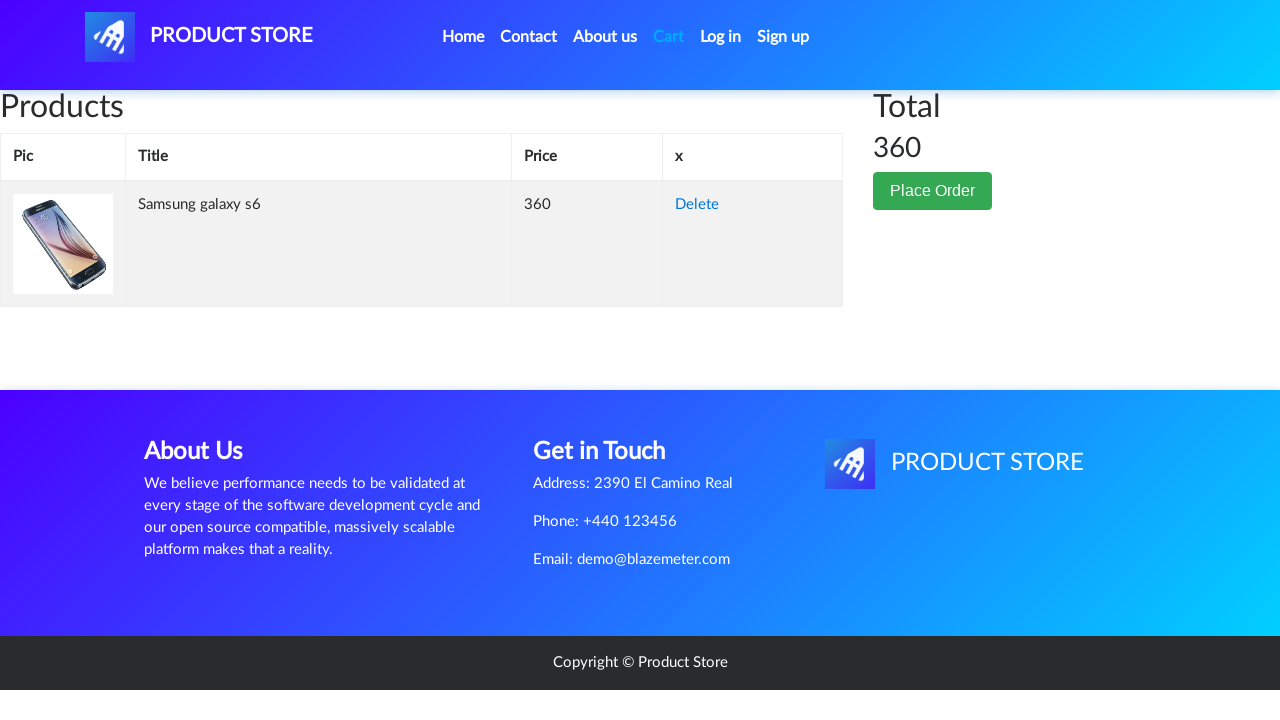